Tests a simple form demo by entering two numbers in input fields and clicking the "Get Sum" button to calculate their sum, then verifies the result is displayed.

Starting URL: https://www.lambdatest.com/selenium-playground/simple-form-demo

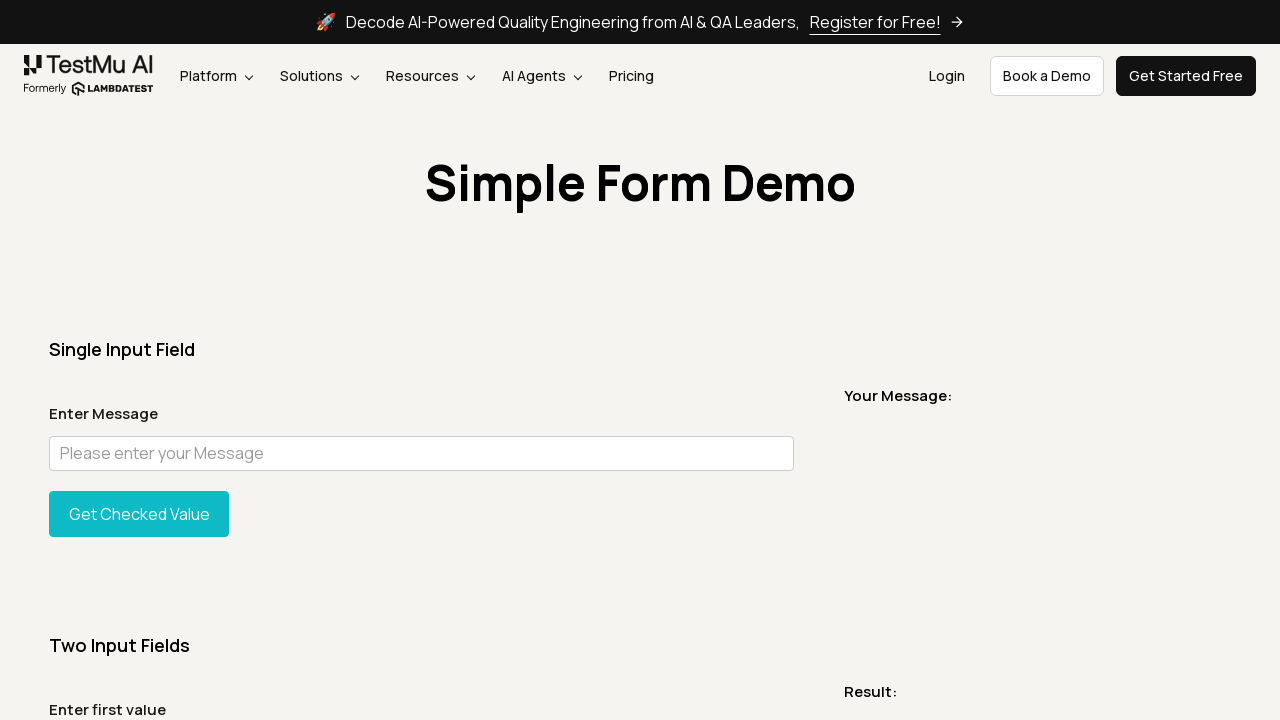

Filled first number input field with '10' on #sum1
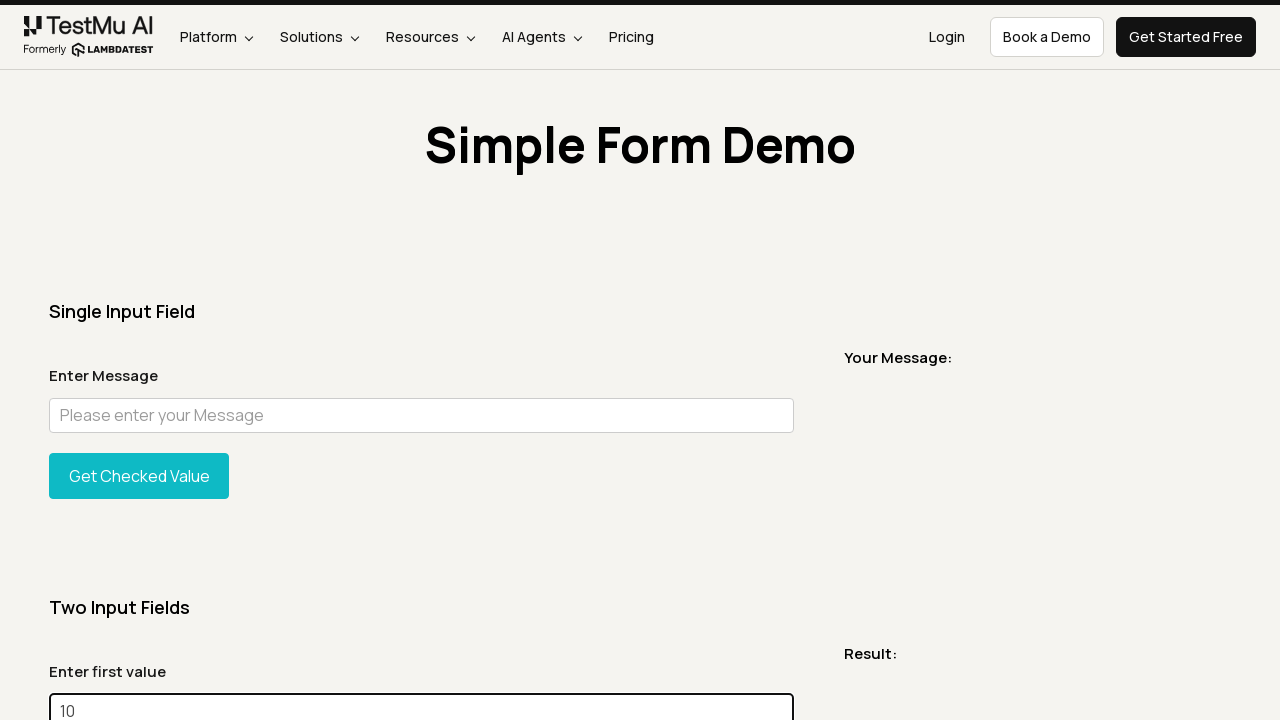

Filled second number input field with '15' on #sum2
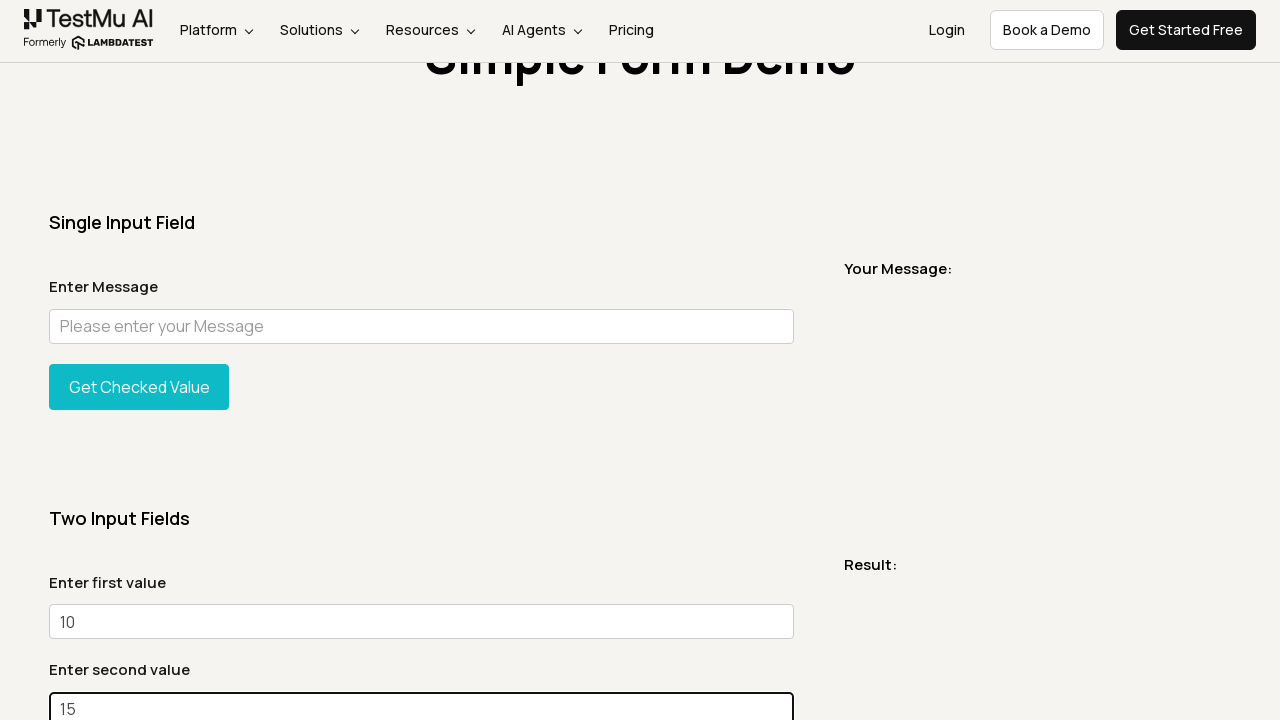

Clicked the 'Get Sum' button to calculate sum at (139, 360) on xpath=//button[text()='Get Sum']
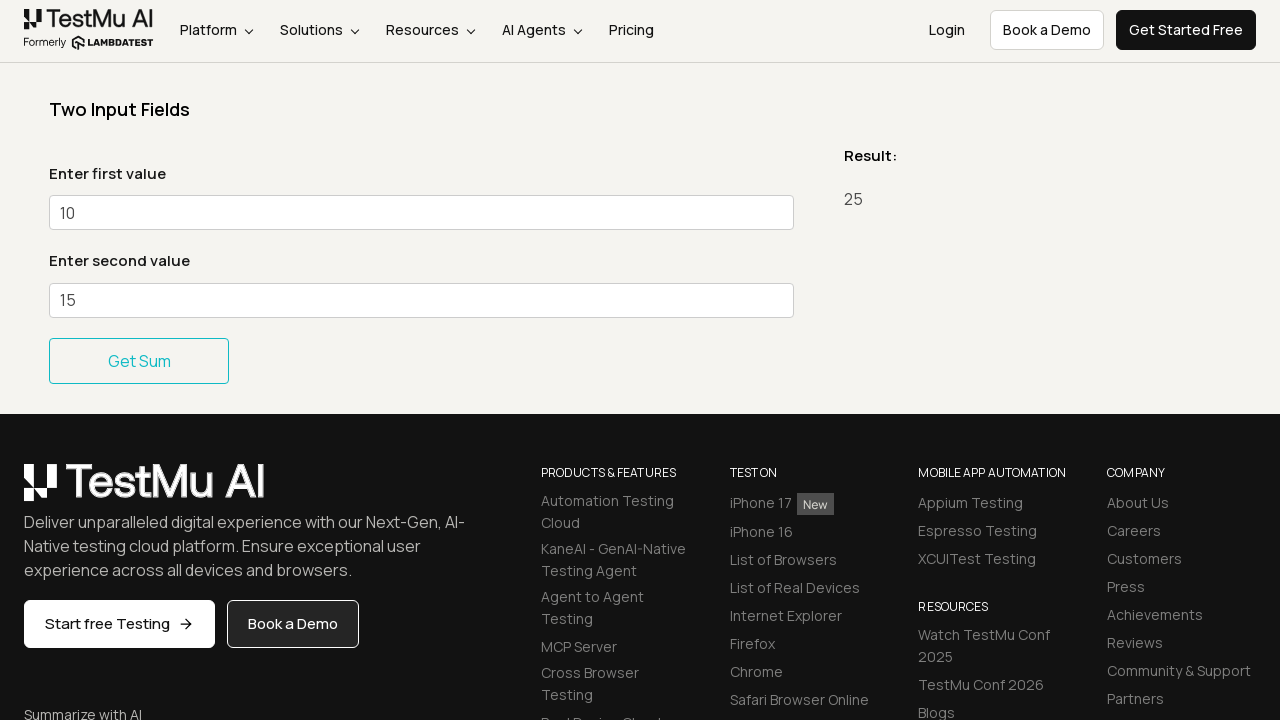

Result displayed in #addmessage element
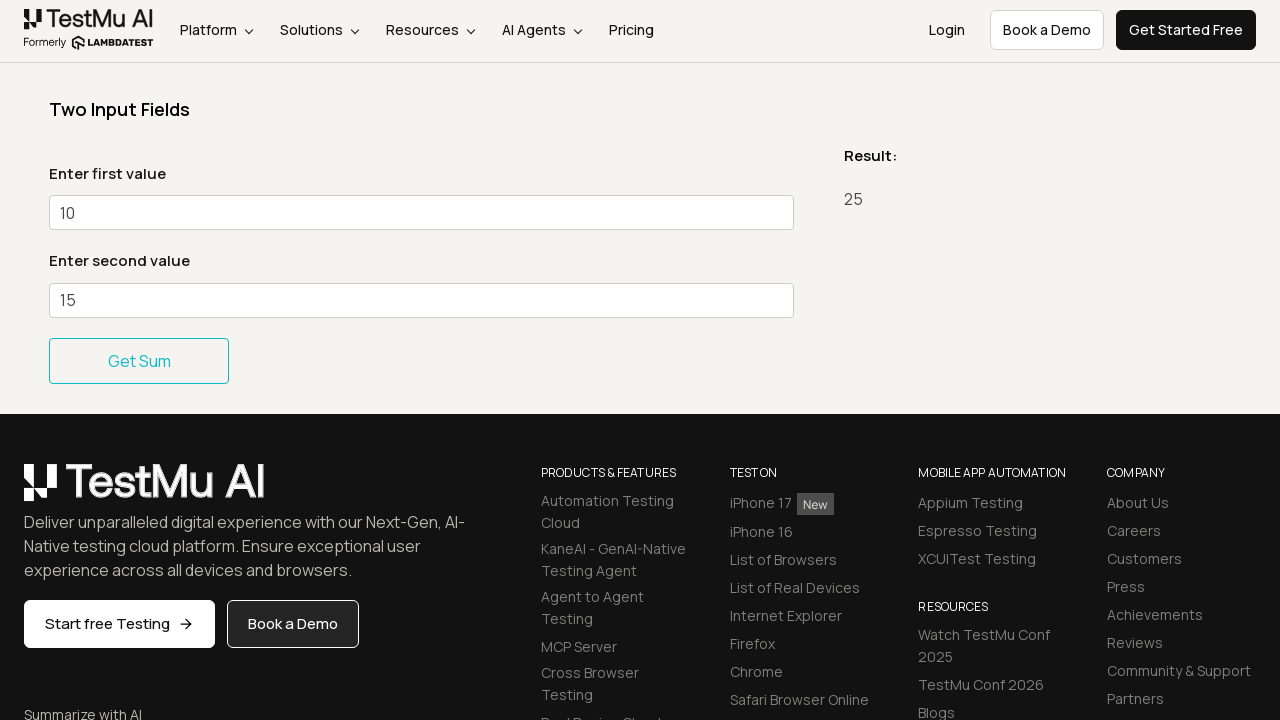

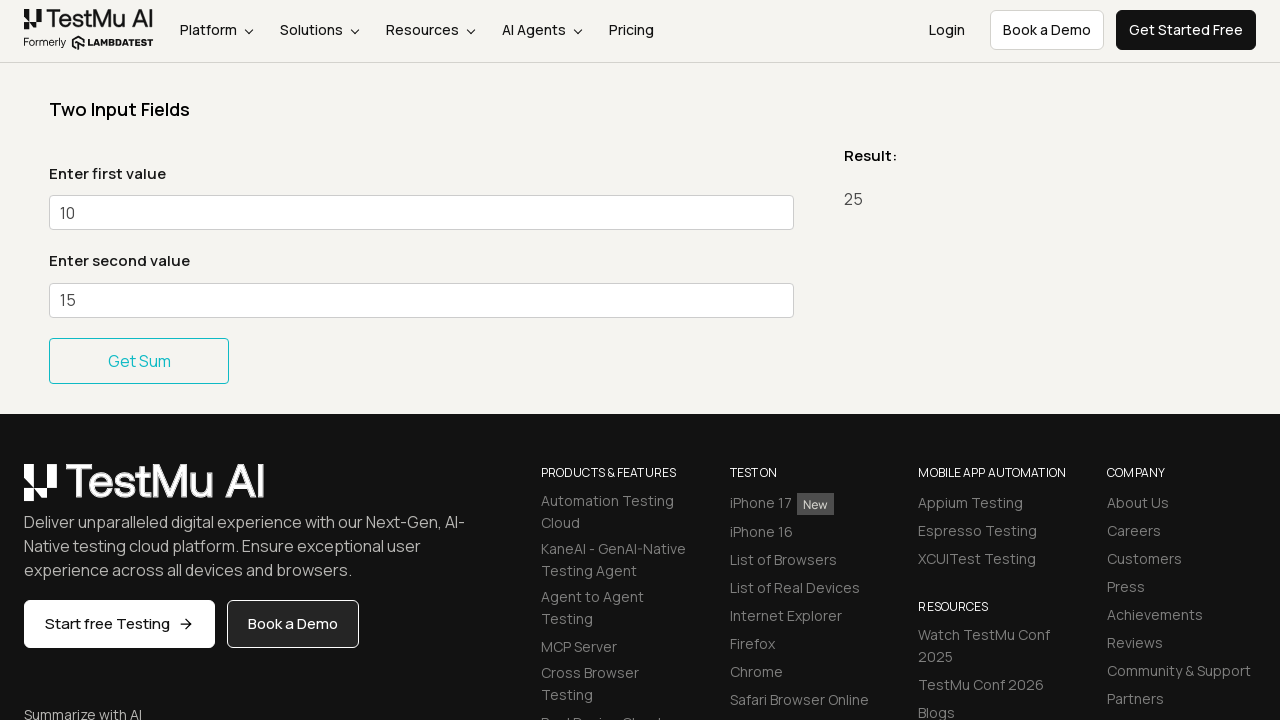